Fills out a text box form with Full Name, Email, Current Address, and Permanent Address fields, clearing each field before entering data

Starting URL: https://demoqa.com/text-box

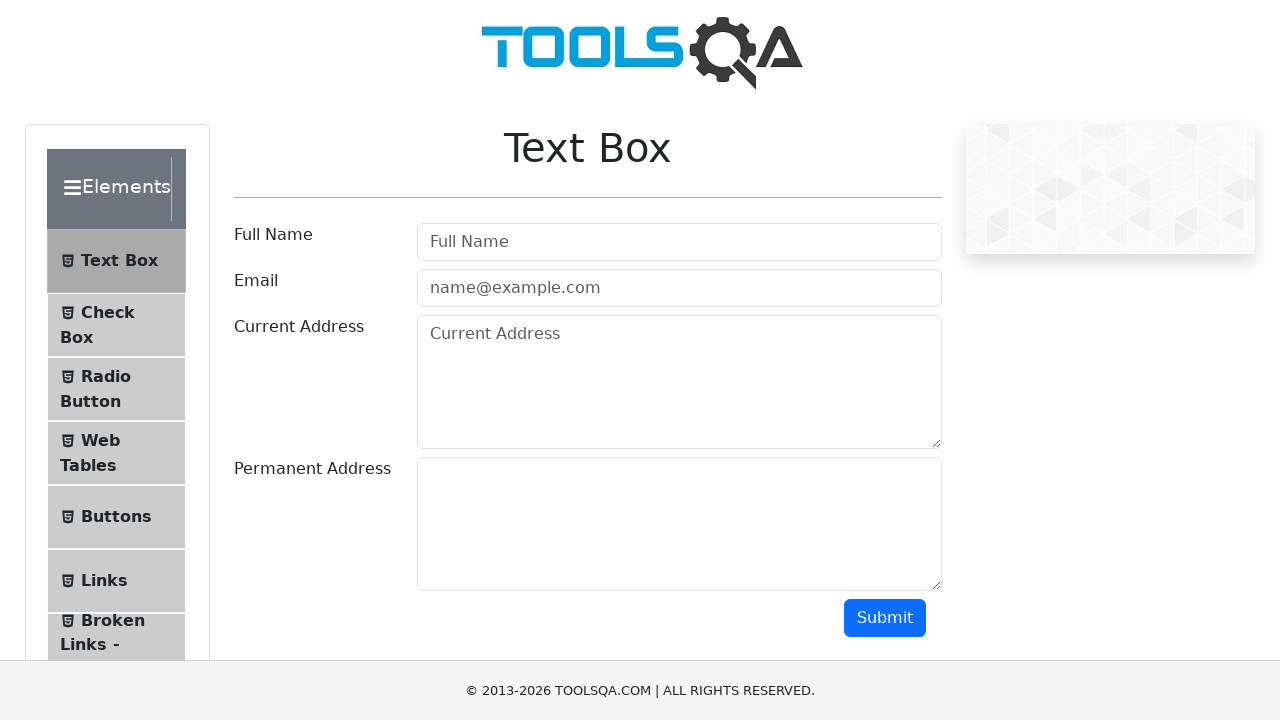

Located Full Name field
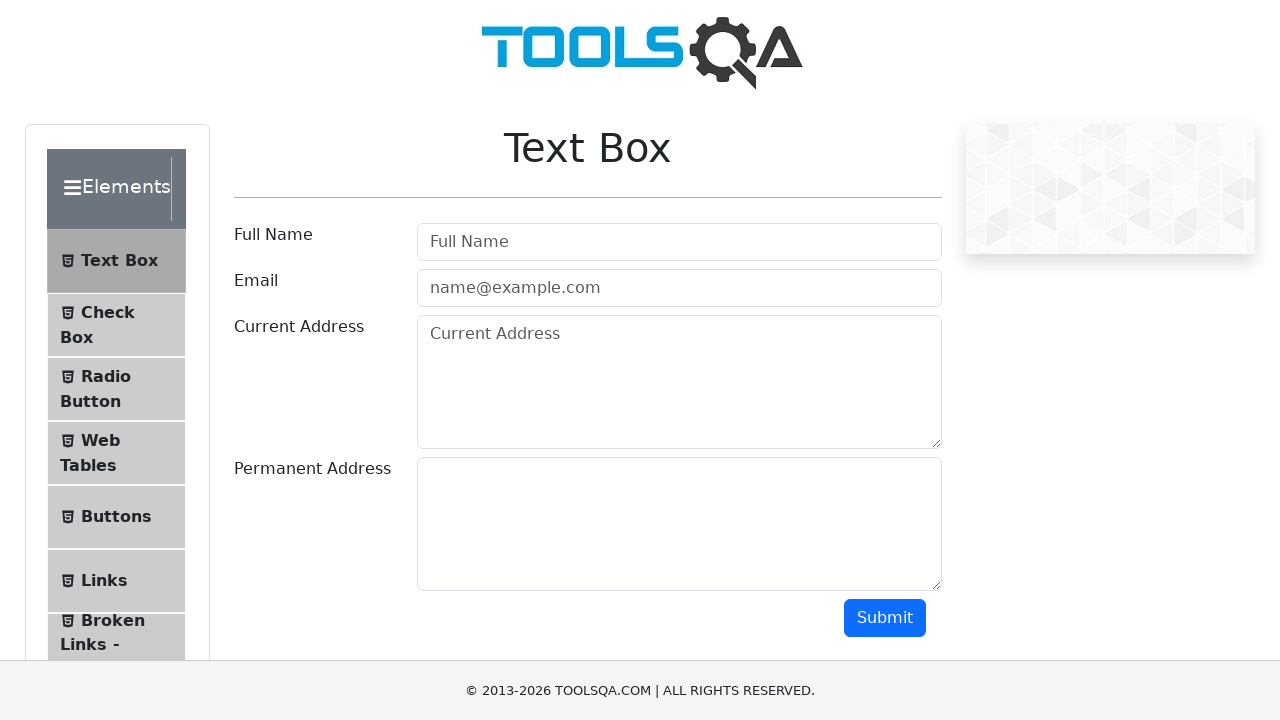

Cleared Full Name field on xpath=//input[@placeholder = "Full Name"]
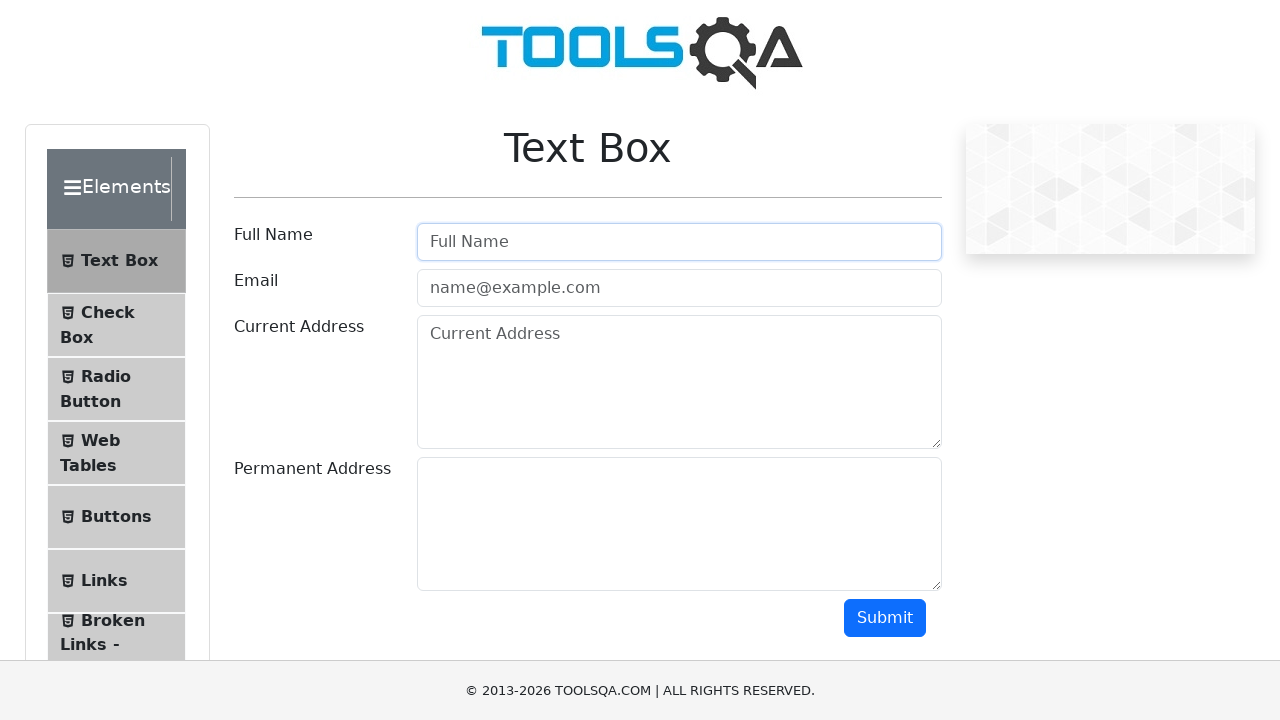

Filled Full Name field with 'Игорь' on xpath=//input[@placeholder = "Full Name"]
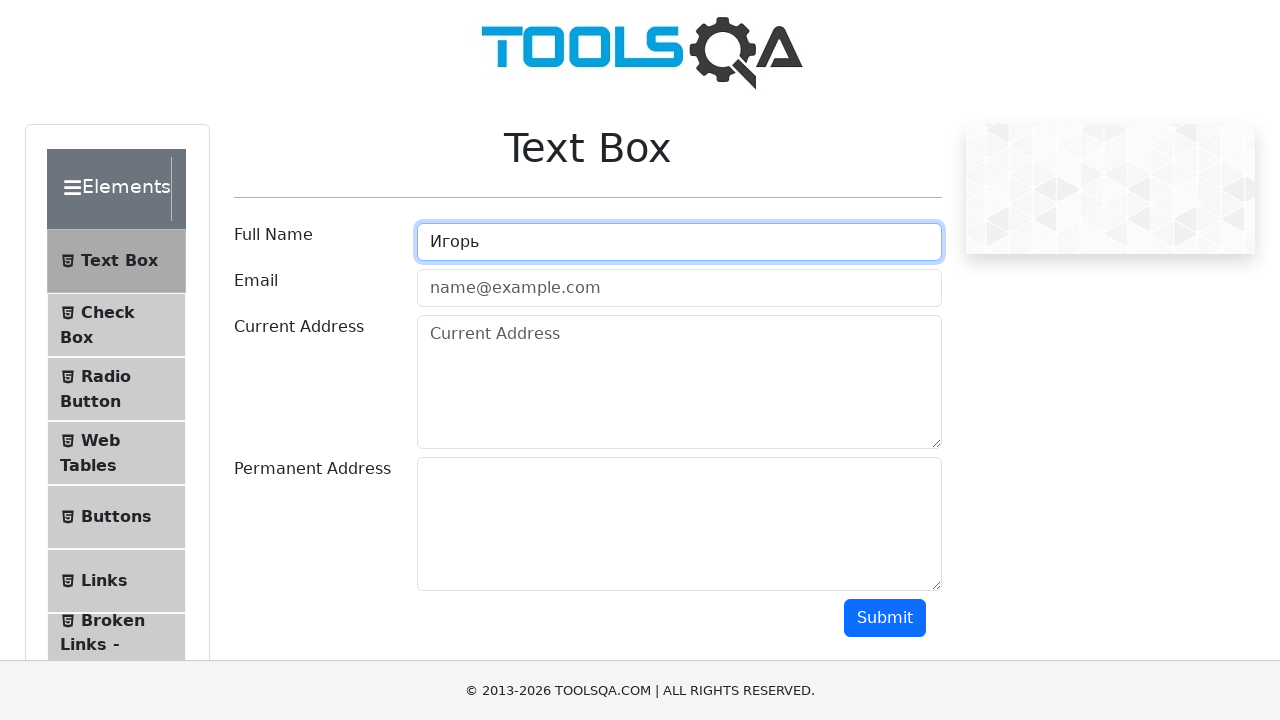

Located Email field
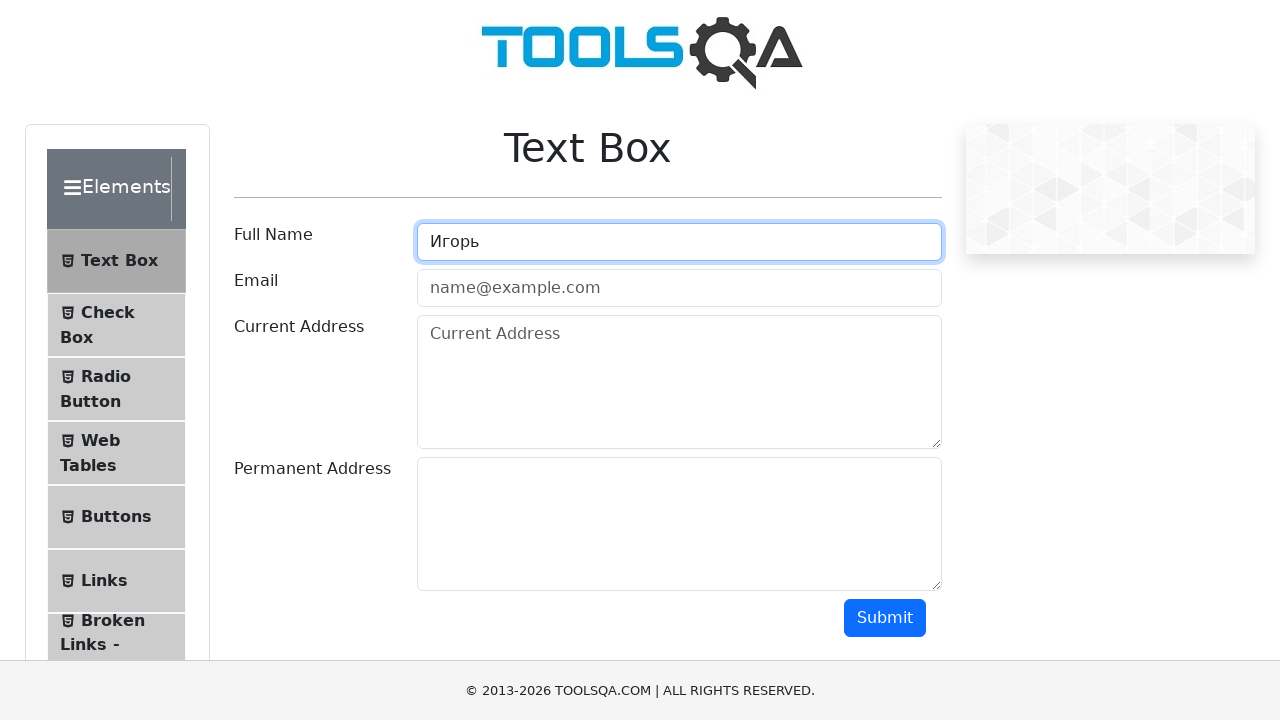

Cleared Email field on xpath=//input[@placeholder = "name@example.com"]
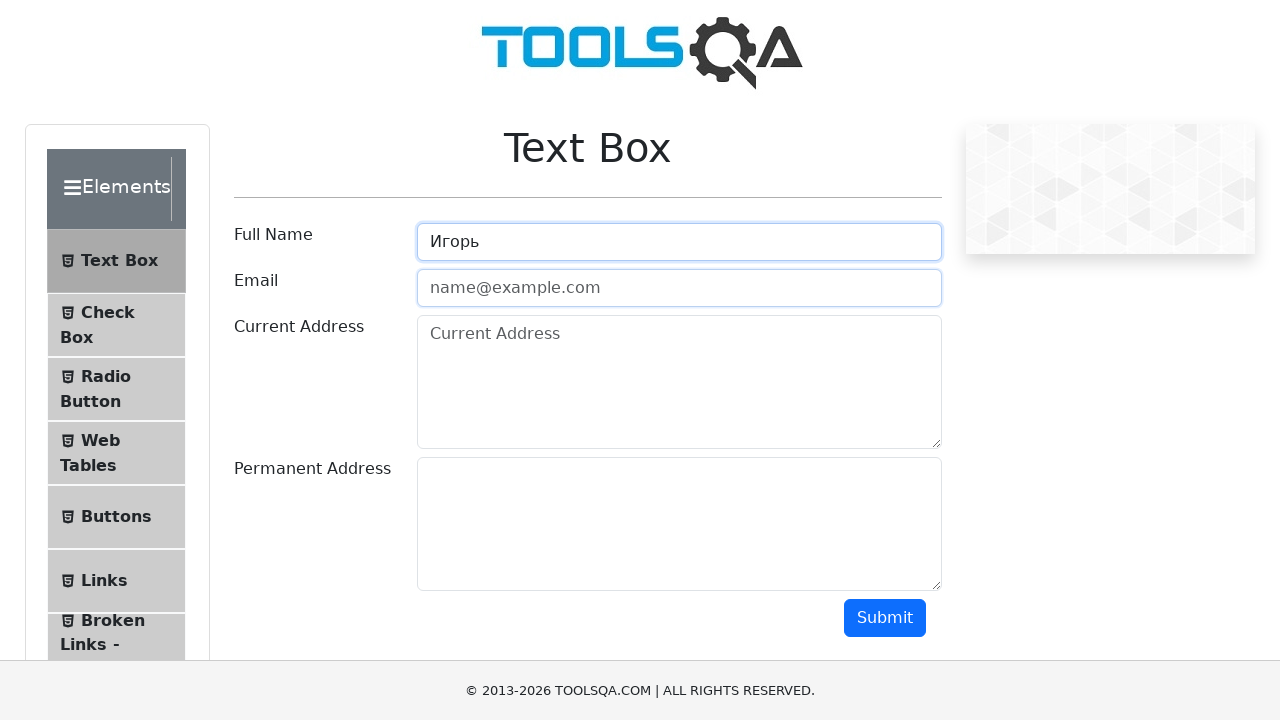

Filled Email field with 'email@mail.ru' on xpath=//input[@placeholder = "name@example.com"]
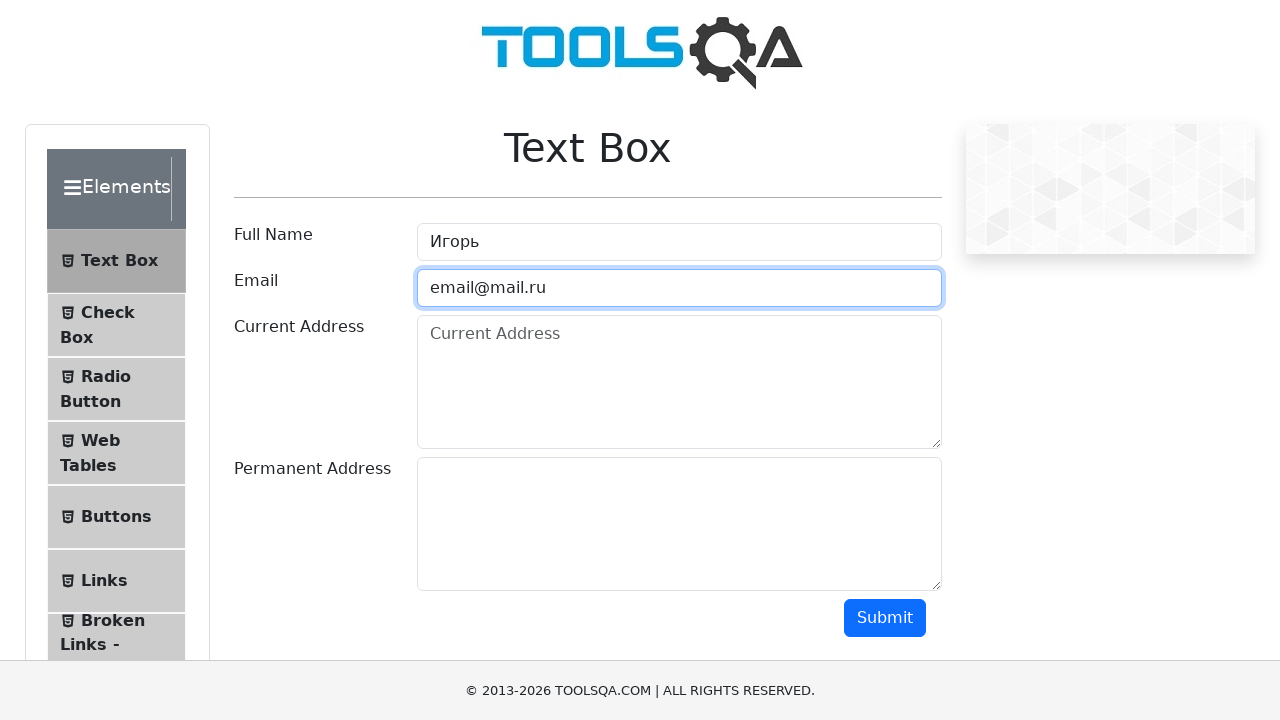

Located Current Address field
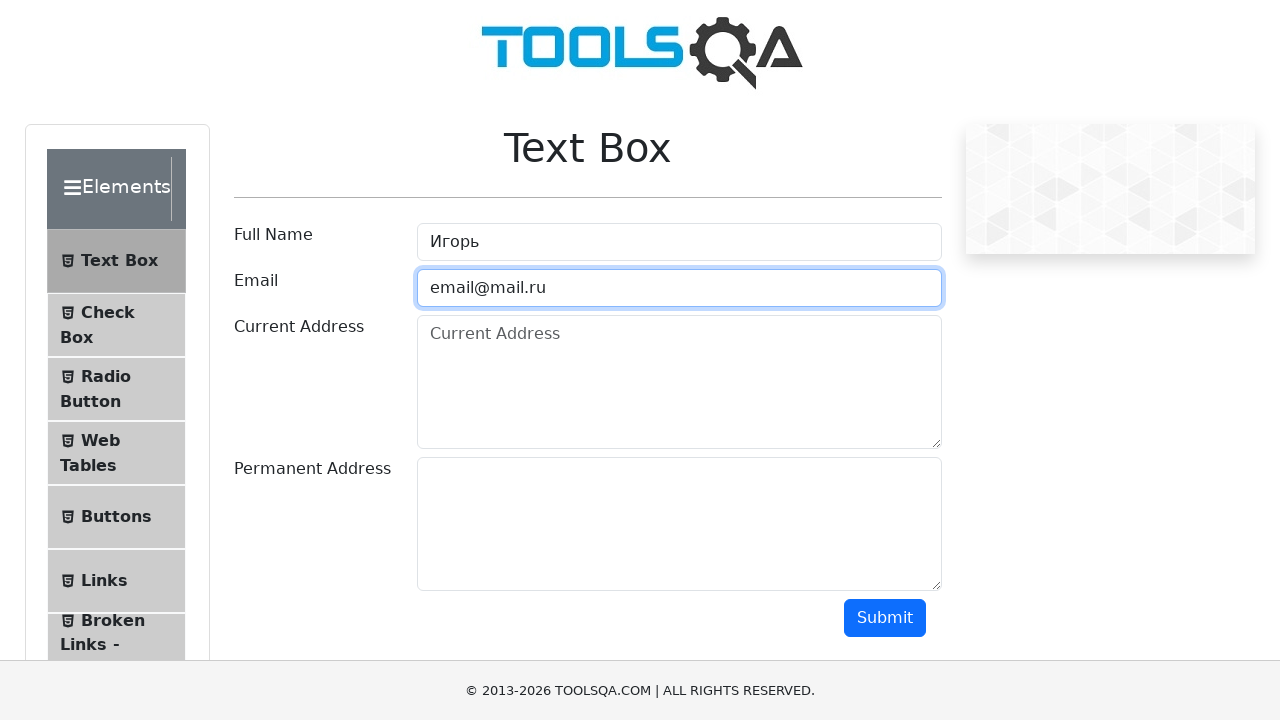

Cleared Current Address field on xpath=//textarea[@placeholder = "Current Address"]
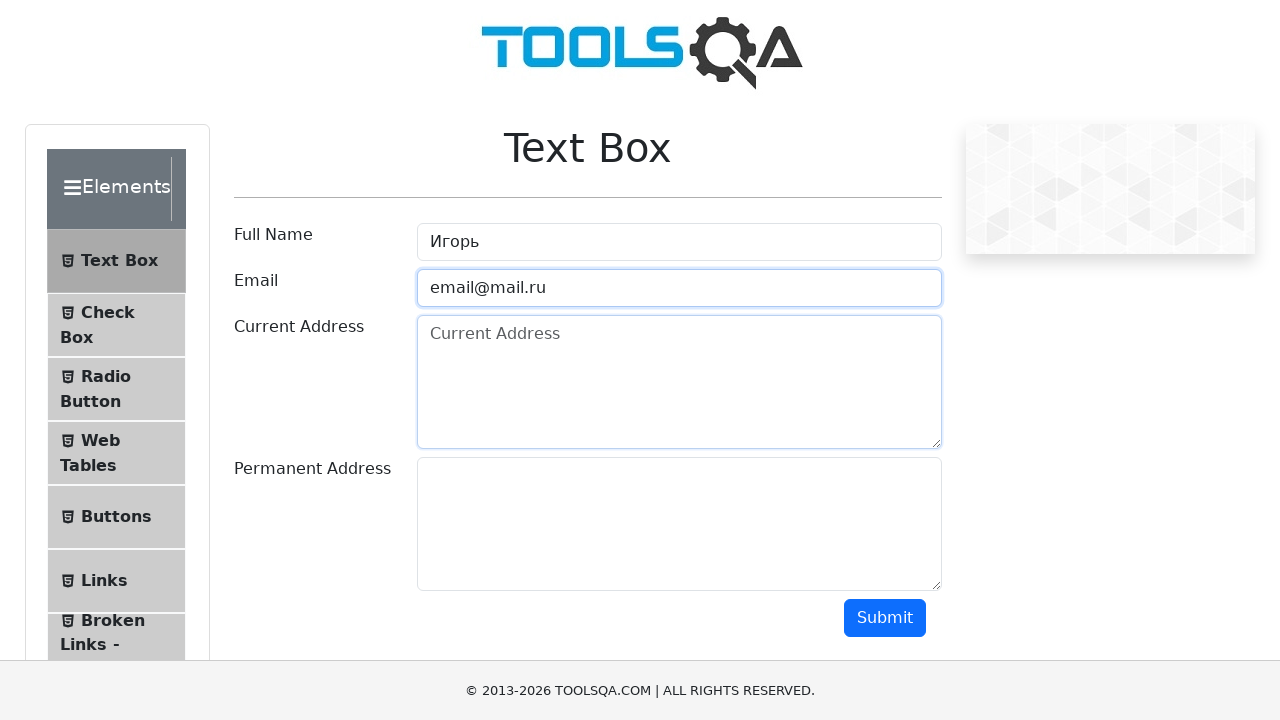

Filled Current Address field with '1213sdfwr32' on xpath=//textarea[@placeholder = "Current Address"]
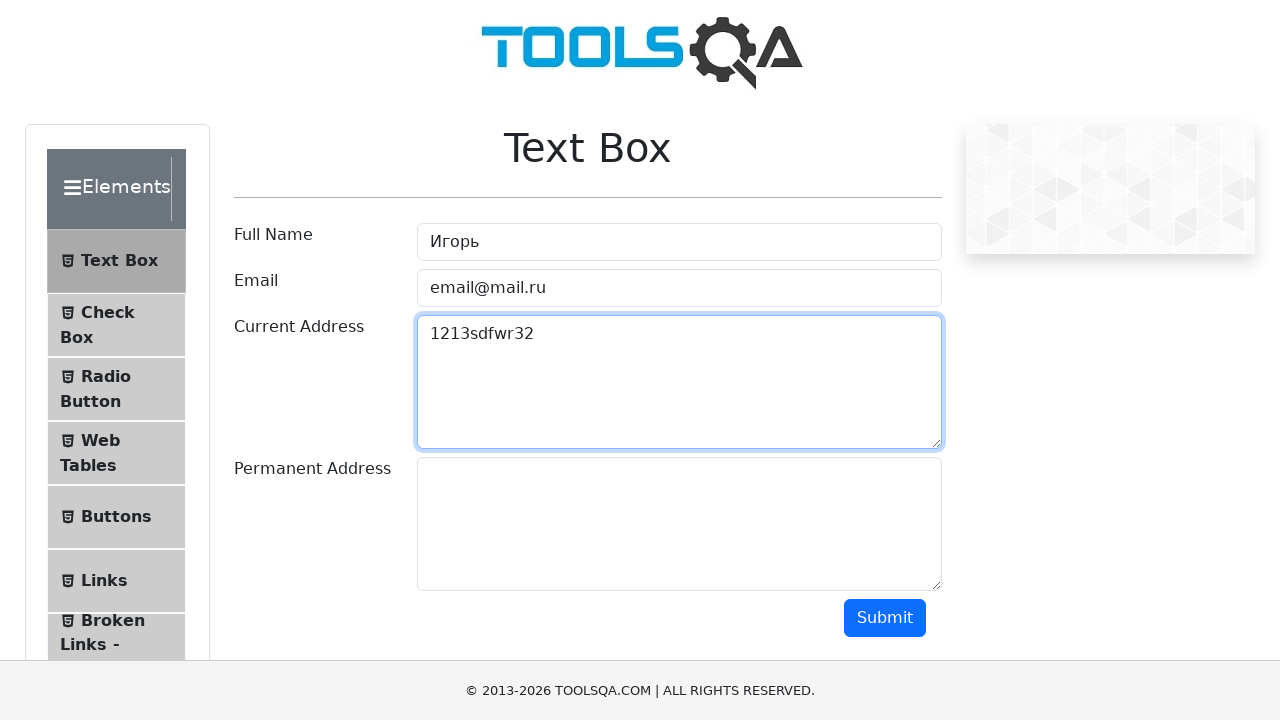

Located Permanent Address field
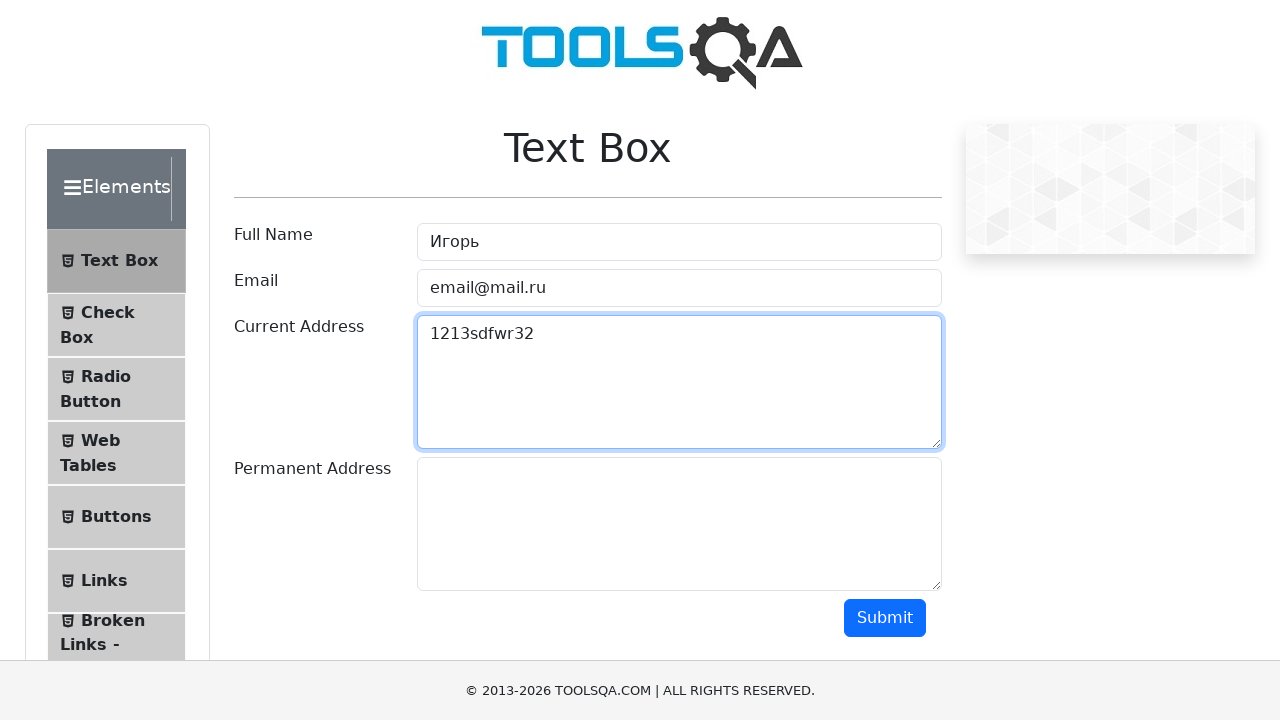

Cleared Permanent Address field on xpath=//textarea[@id = "permanentAddress"]
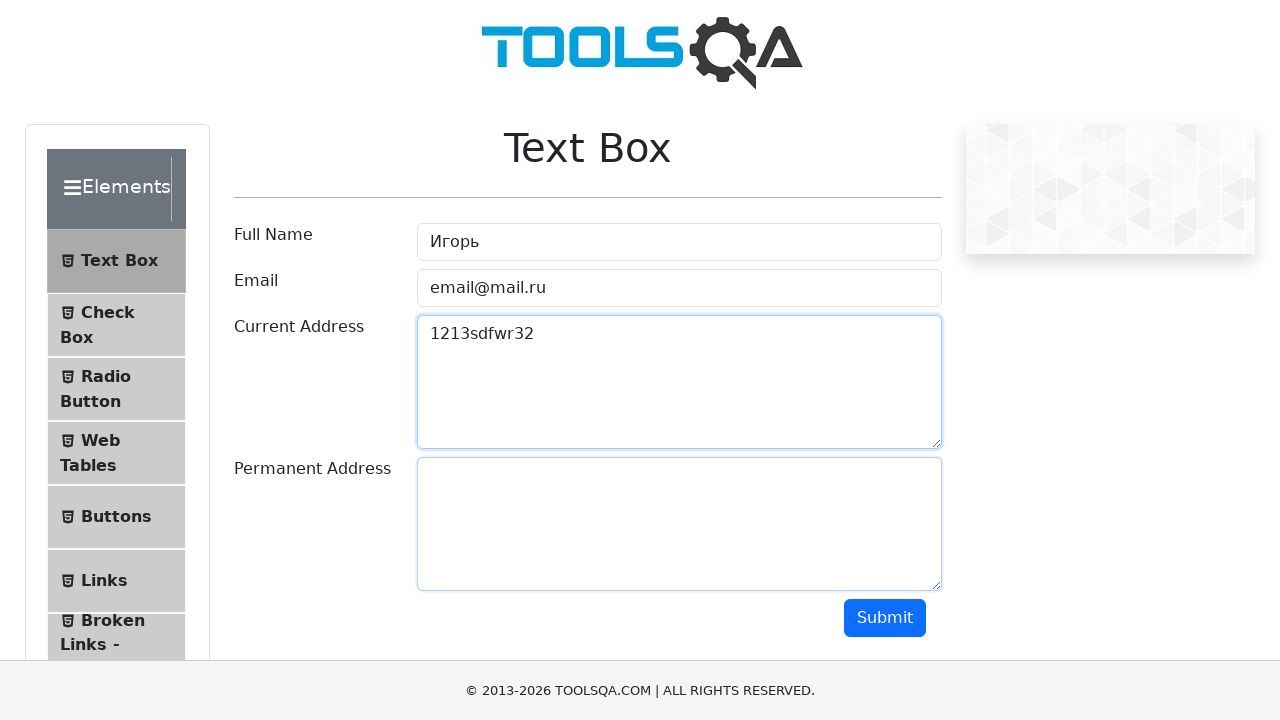

Filled Permanent Address field with '12313ljkjk' on xpath=//textarea[@id = "permanentAddress"]
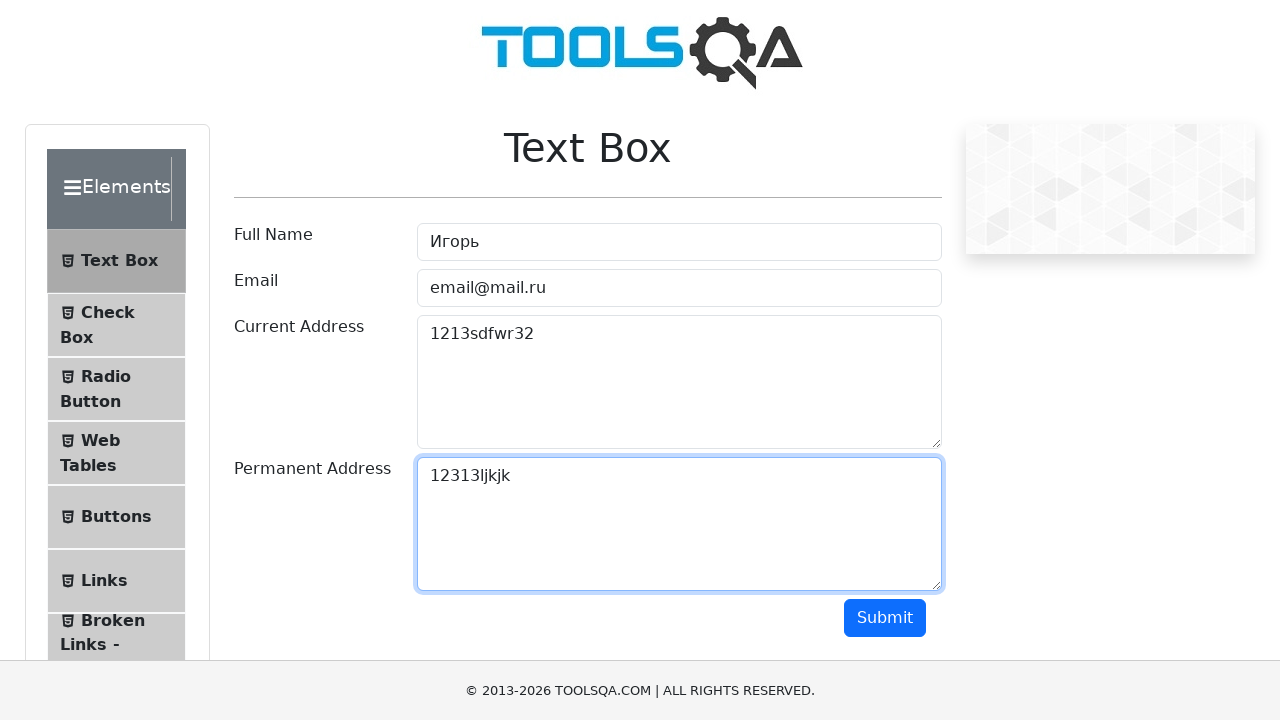

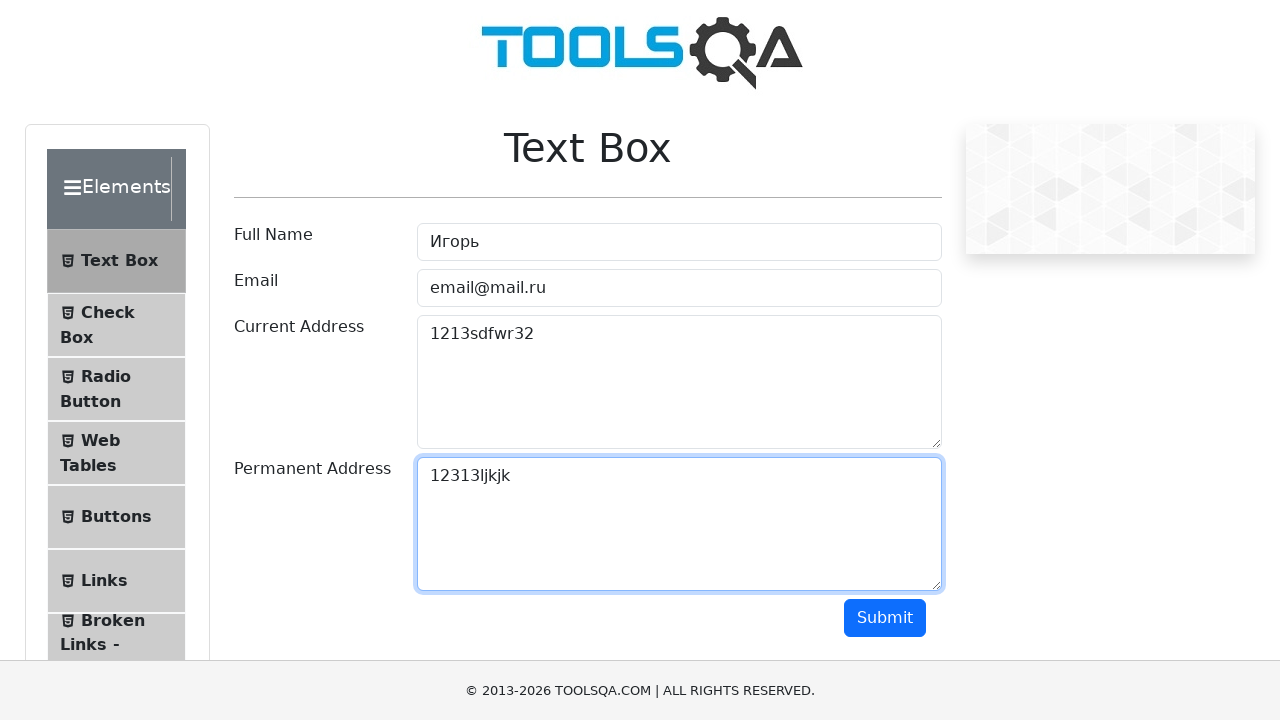